Navigates to nopCommerce demo site and verifies that all links on the page are accessible by finding and listing them

Starting URL: https://demo.nopcommerce.com/

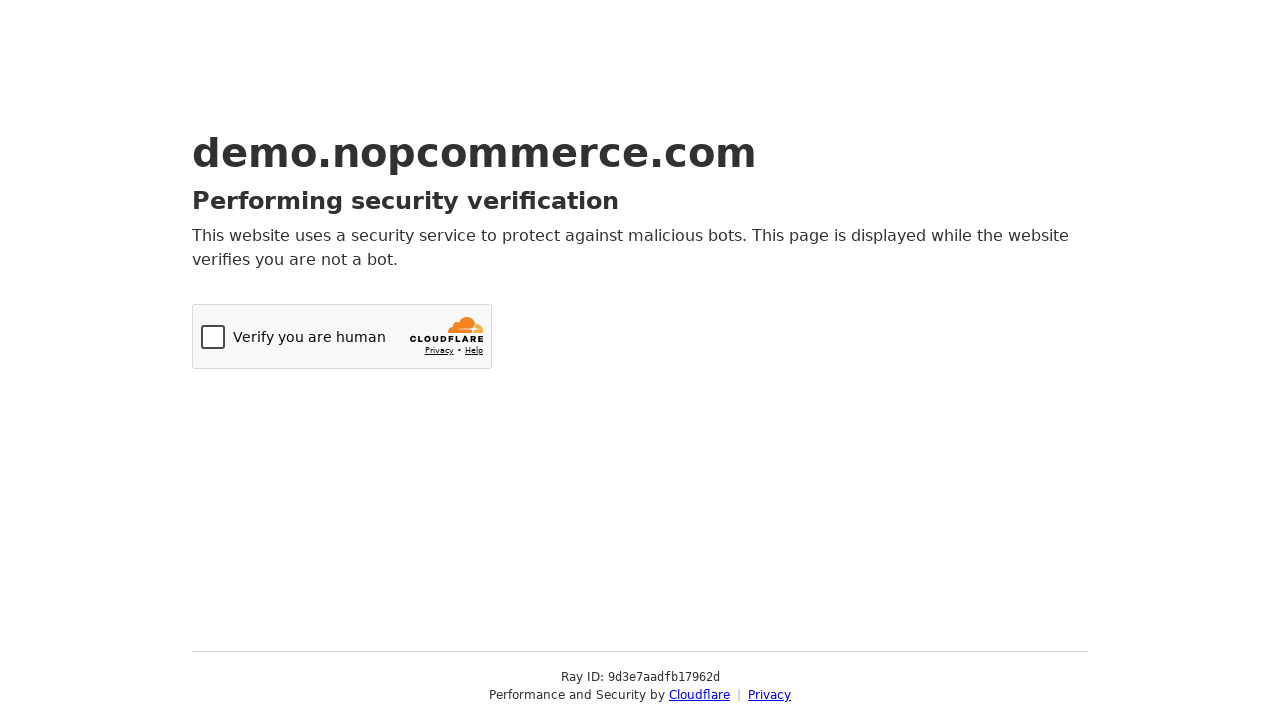

Navigated to nopCommerce demo site
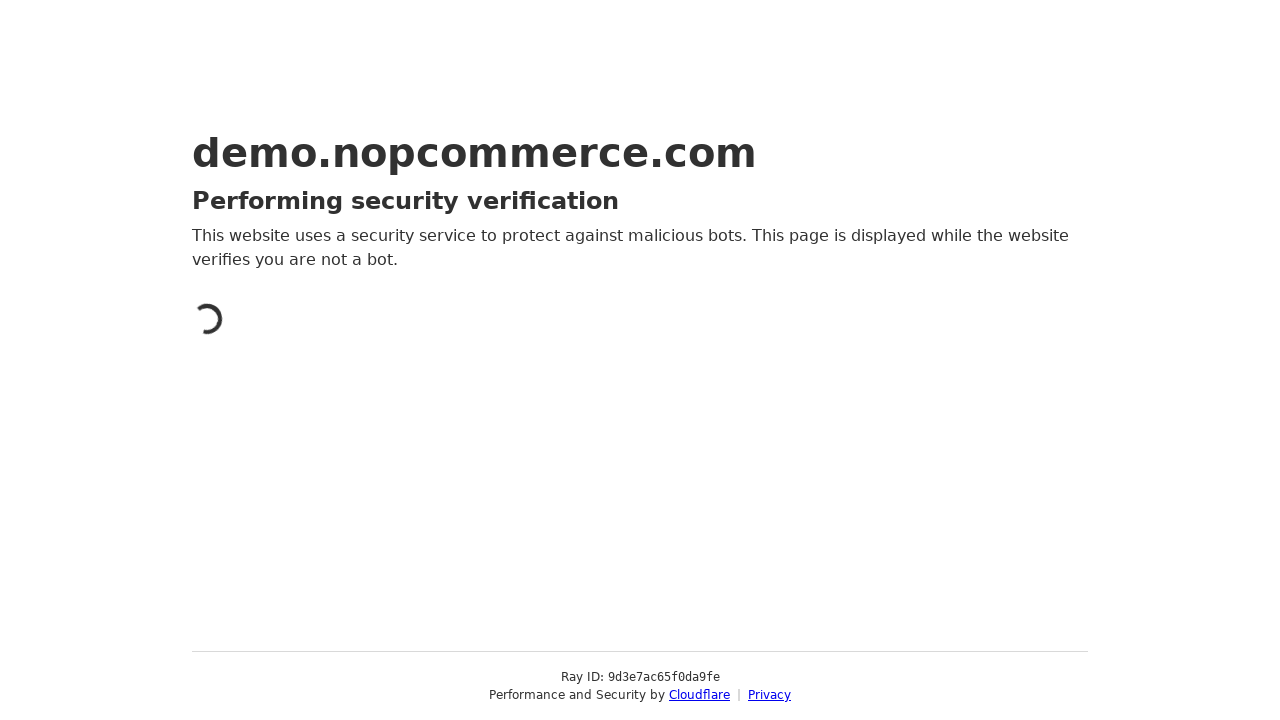

Located all links on the page
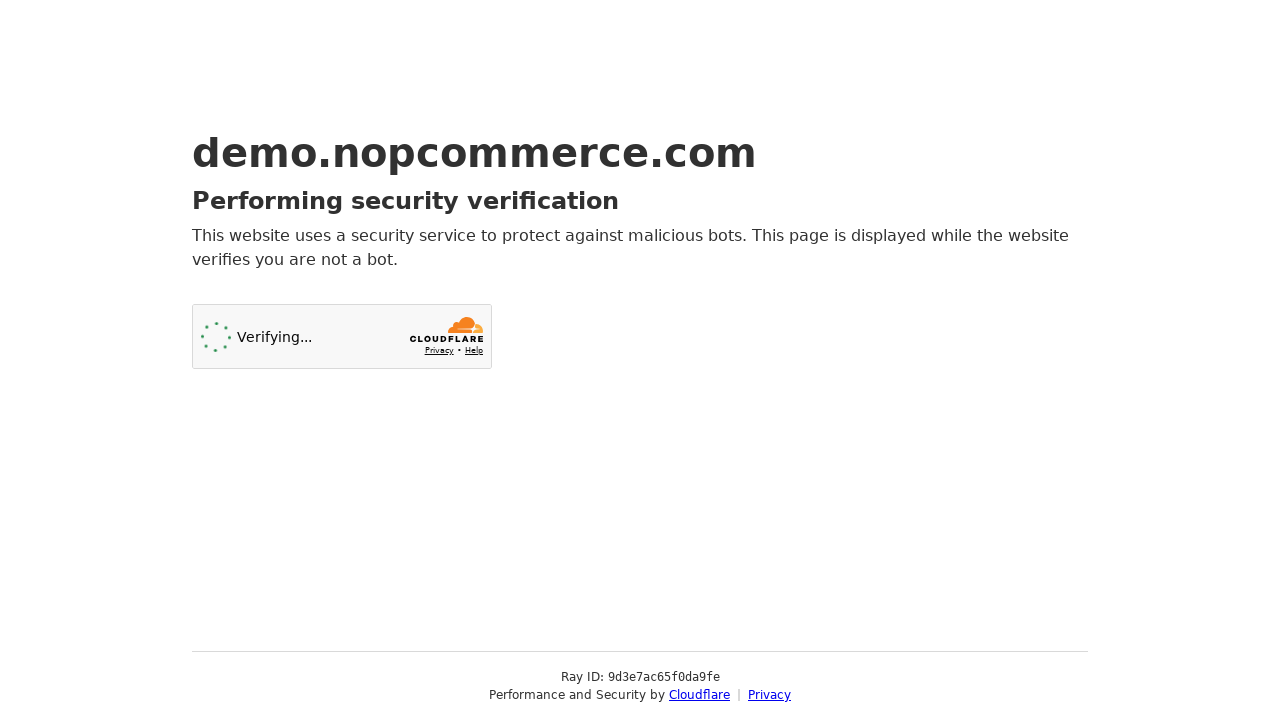

Verified 2 links are present on the page
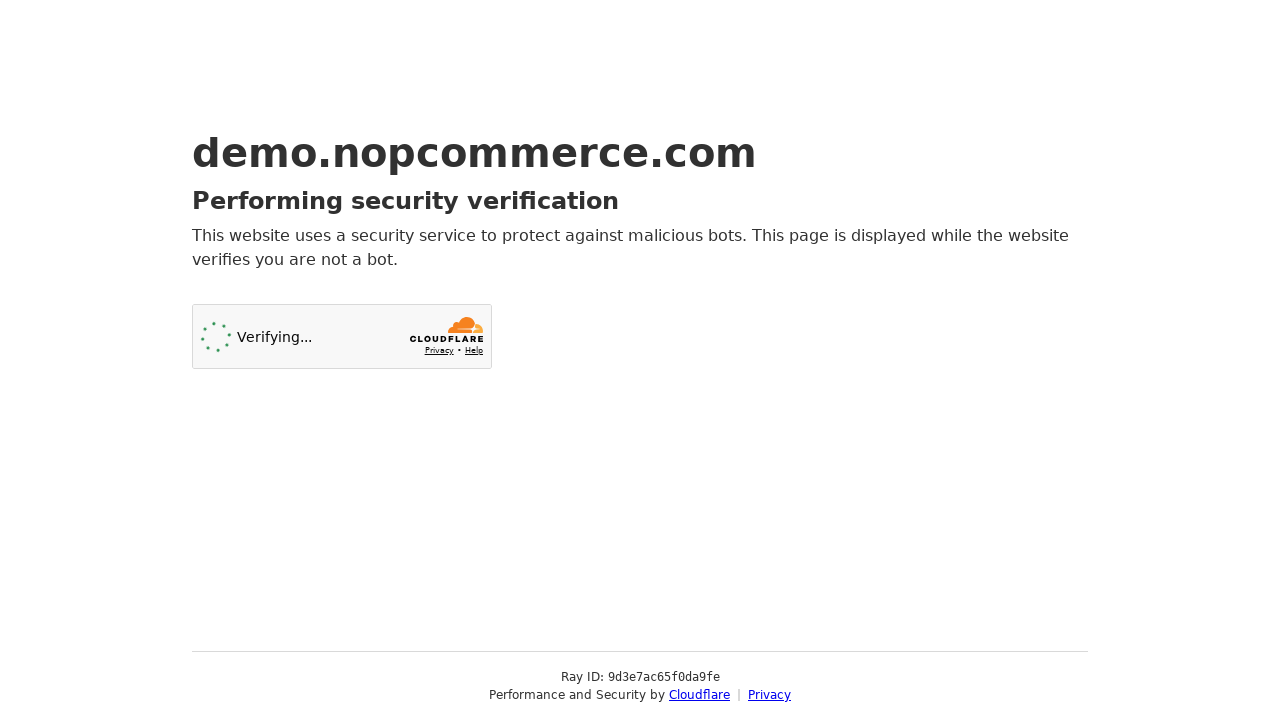

Extracted text from link: 'Cloudflare'
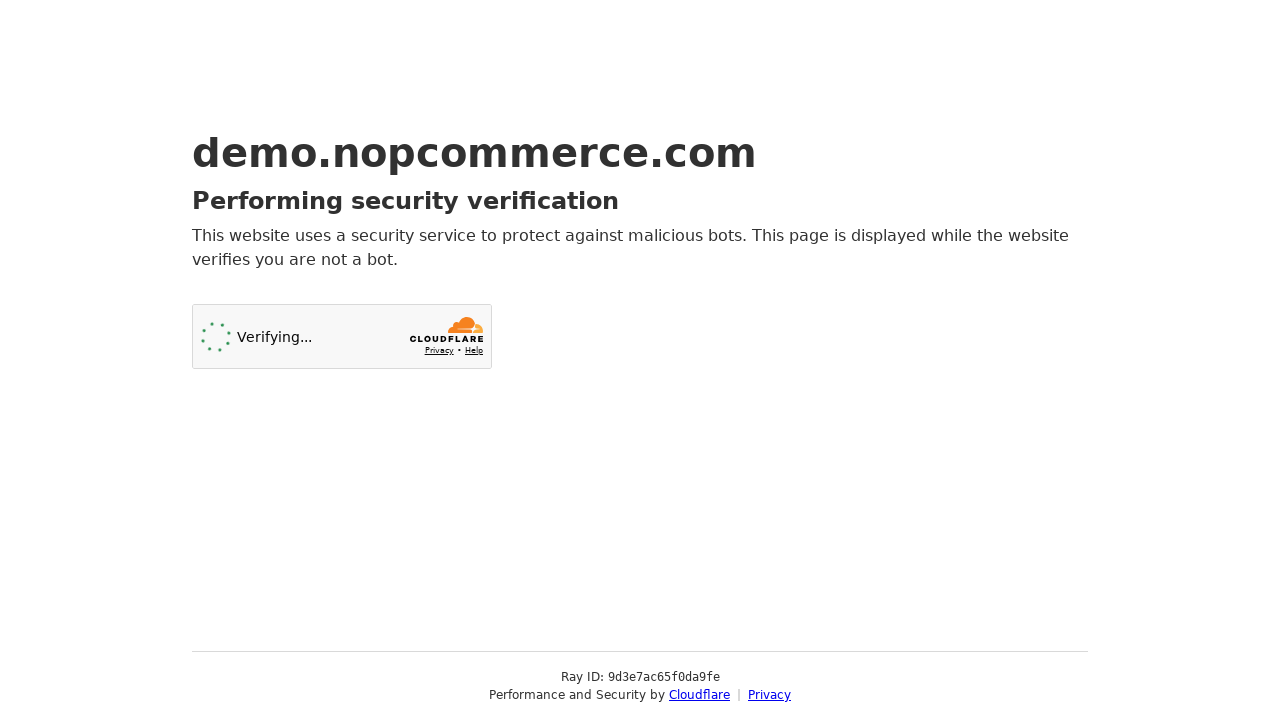

Extracted text from link: 'Privacy'
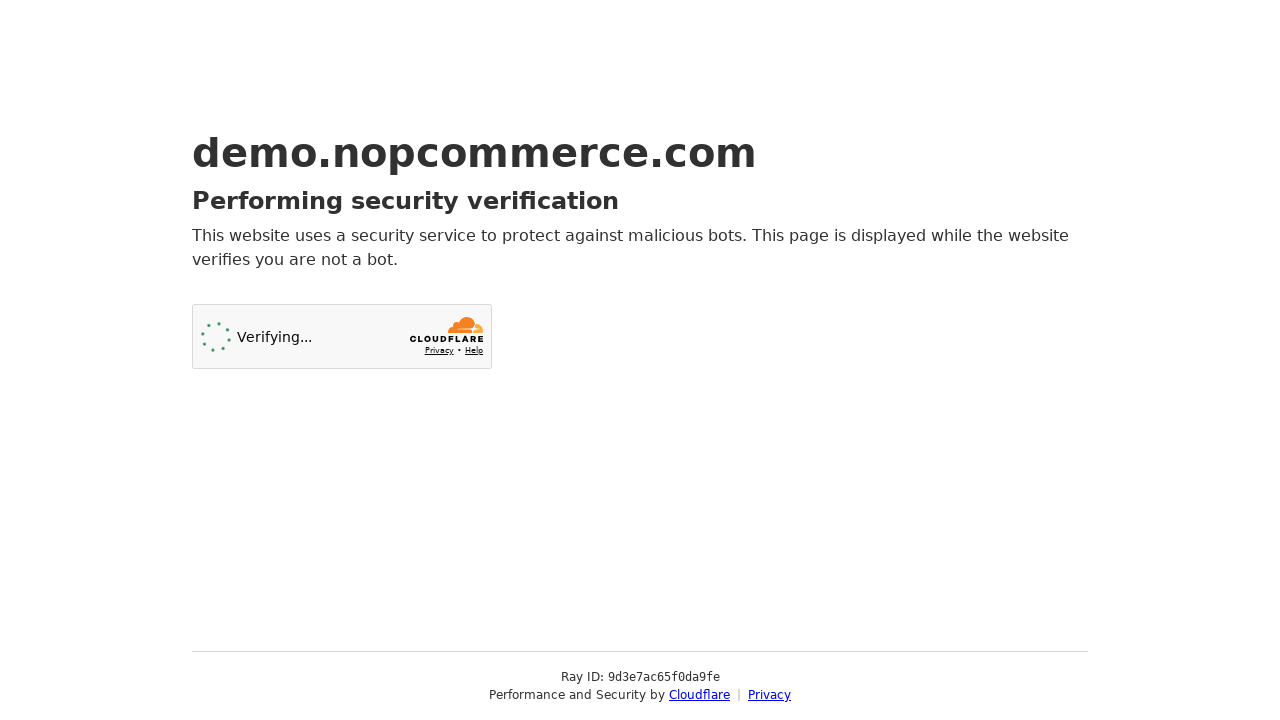

Completed link verification - found 2 accessible links with text
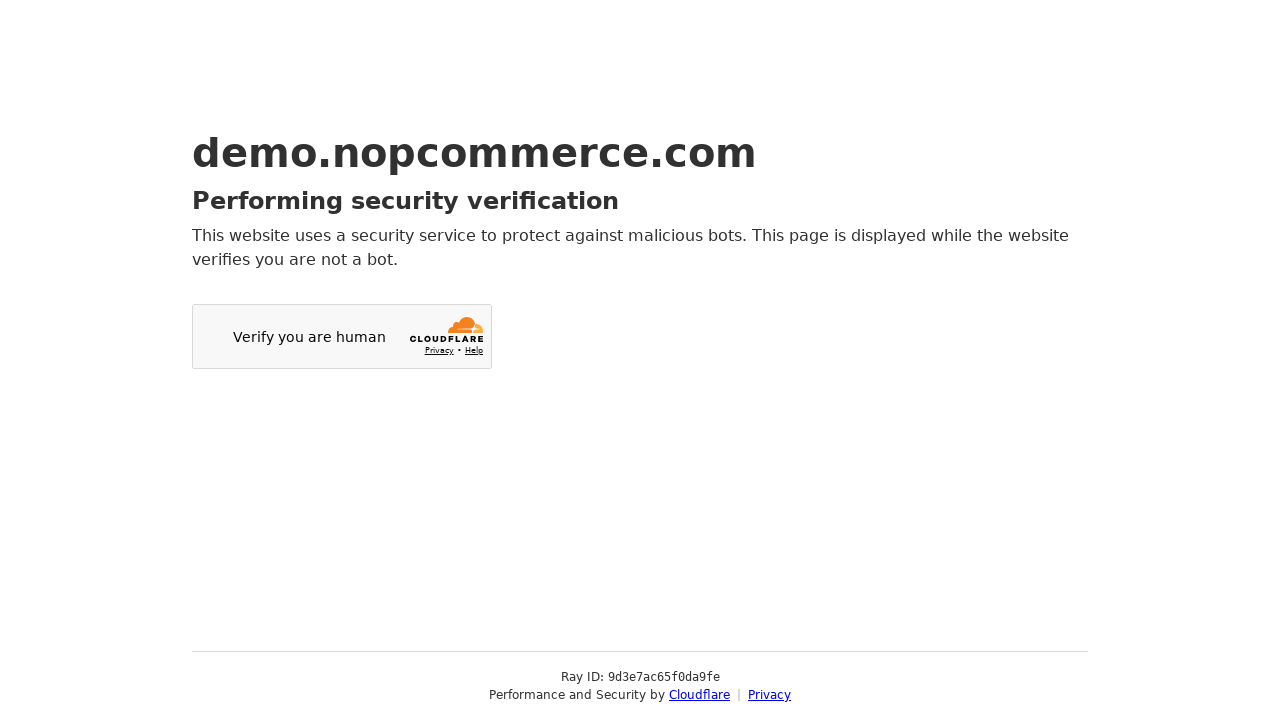

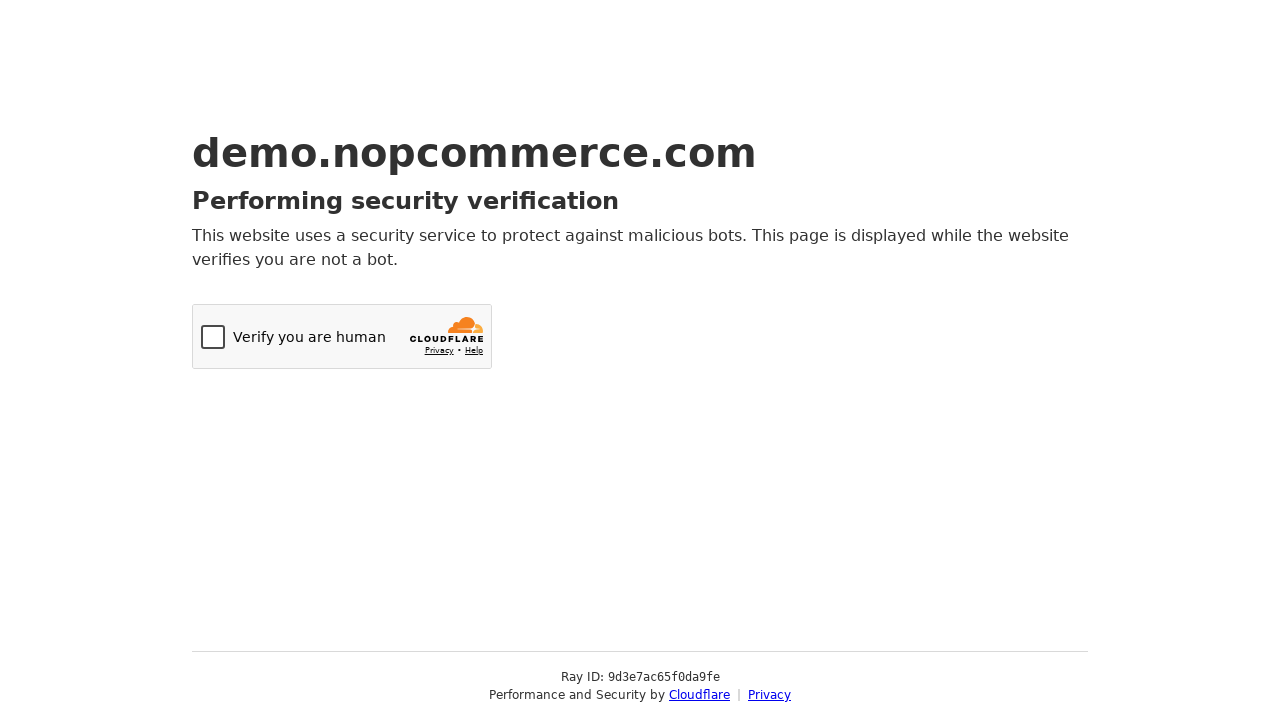